Tests adding elements by clicking the "Add Element" button multiple times and verifying the correct number of delete buttons appear

Starting URL: https://the-internet.herokuapp.com/add_remove_elements/

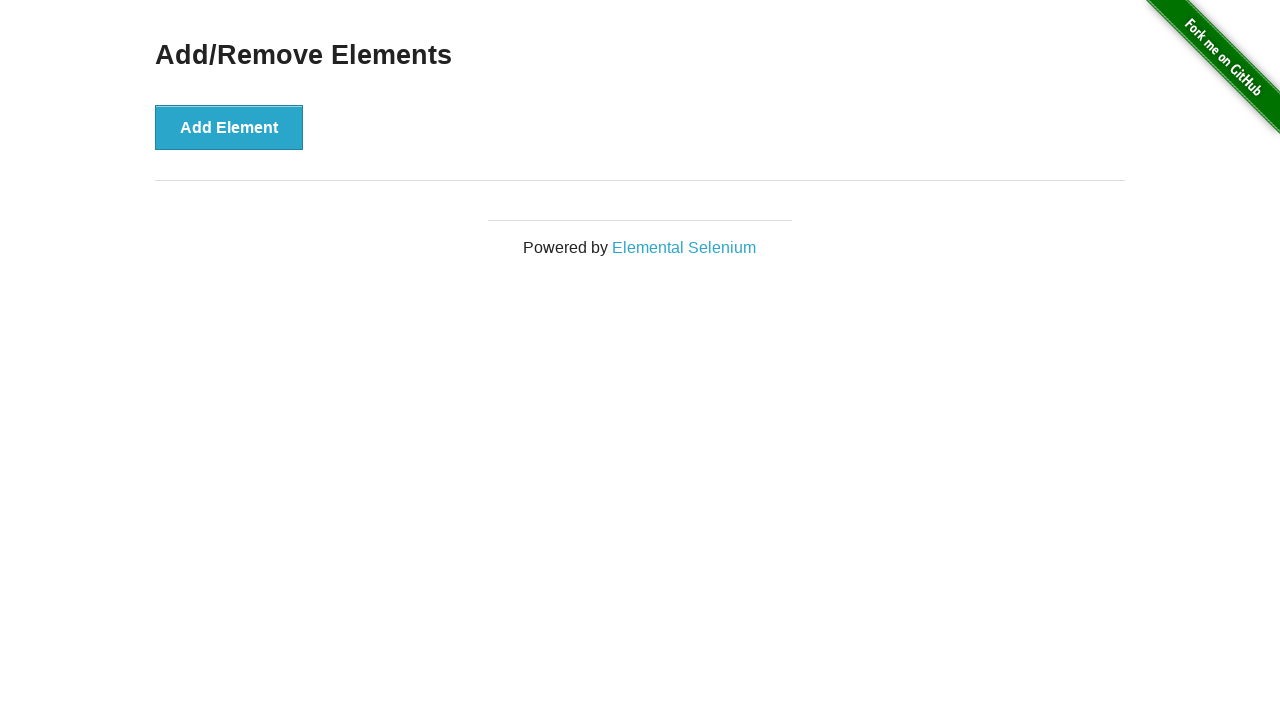

Clicked 'Add Element' button (first click) at (229, 127) on button[onclick='addElement()']
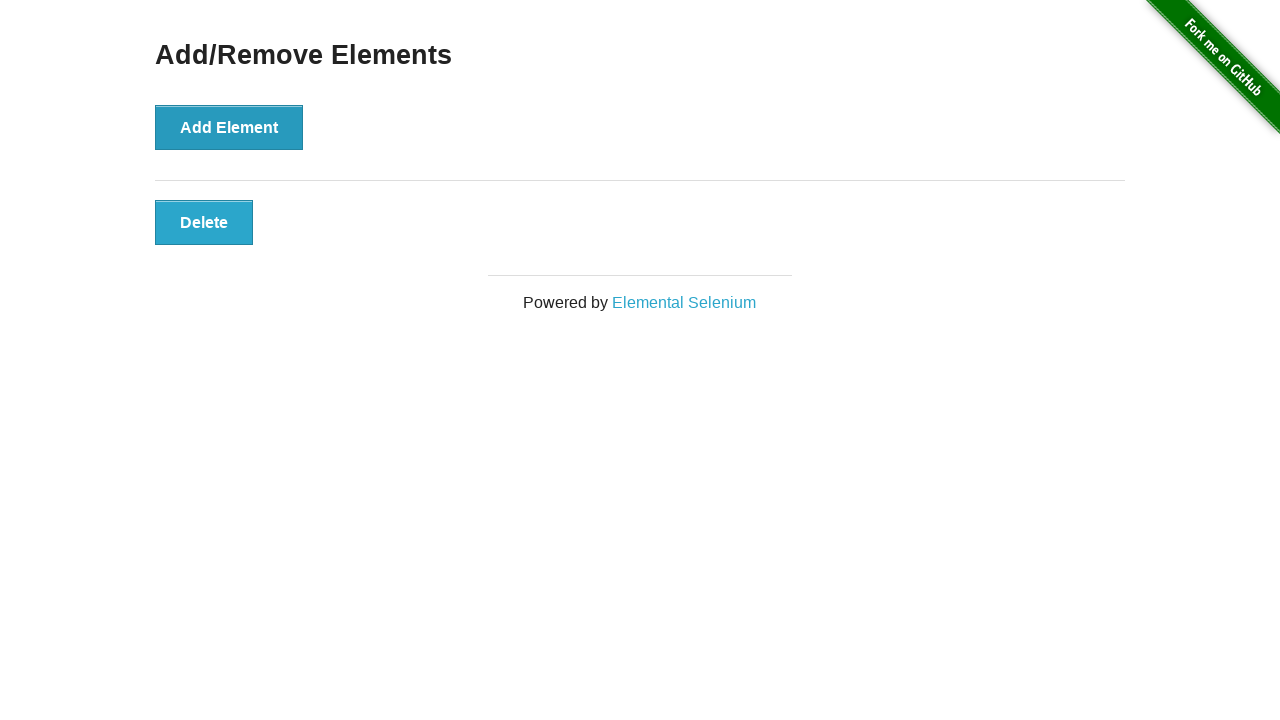

Clicked 'Add Element' button (second click) at (229, 127) on button[onclick='addElement()']
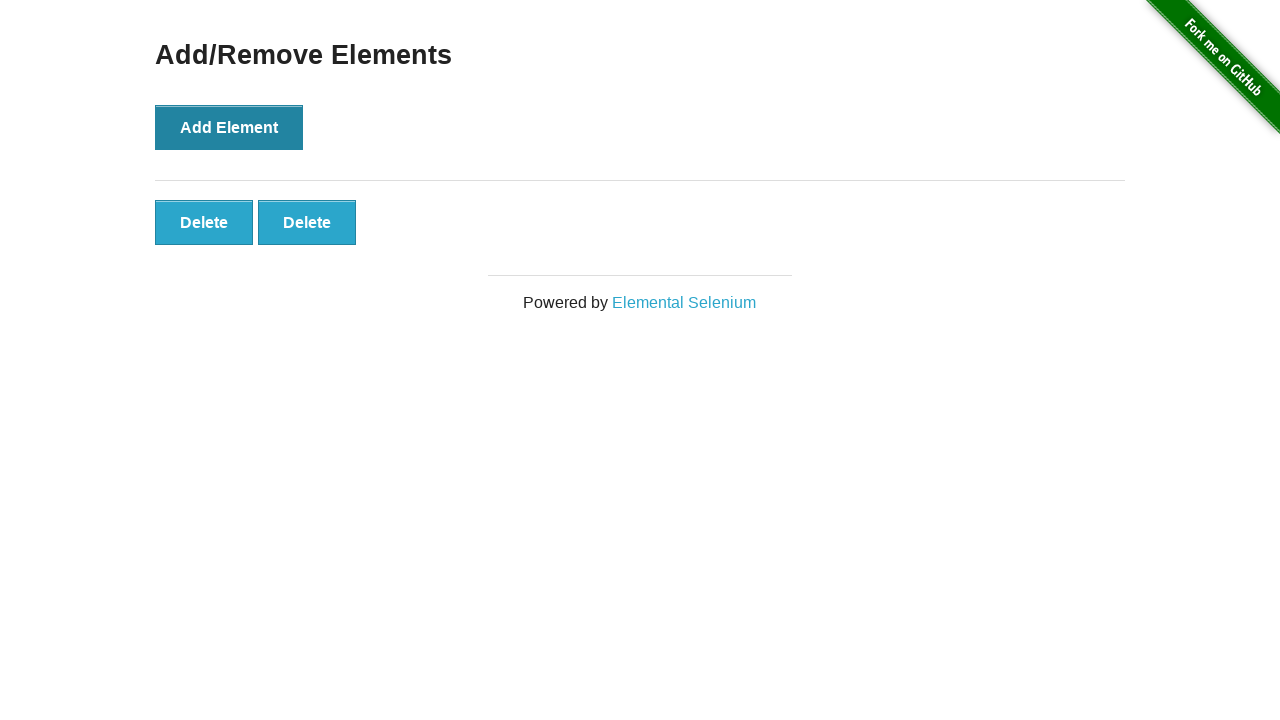

Delete buttons loaded after adding elements
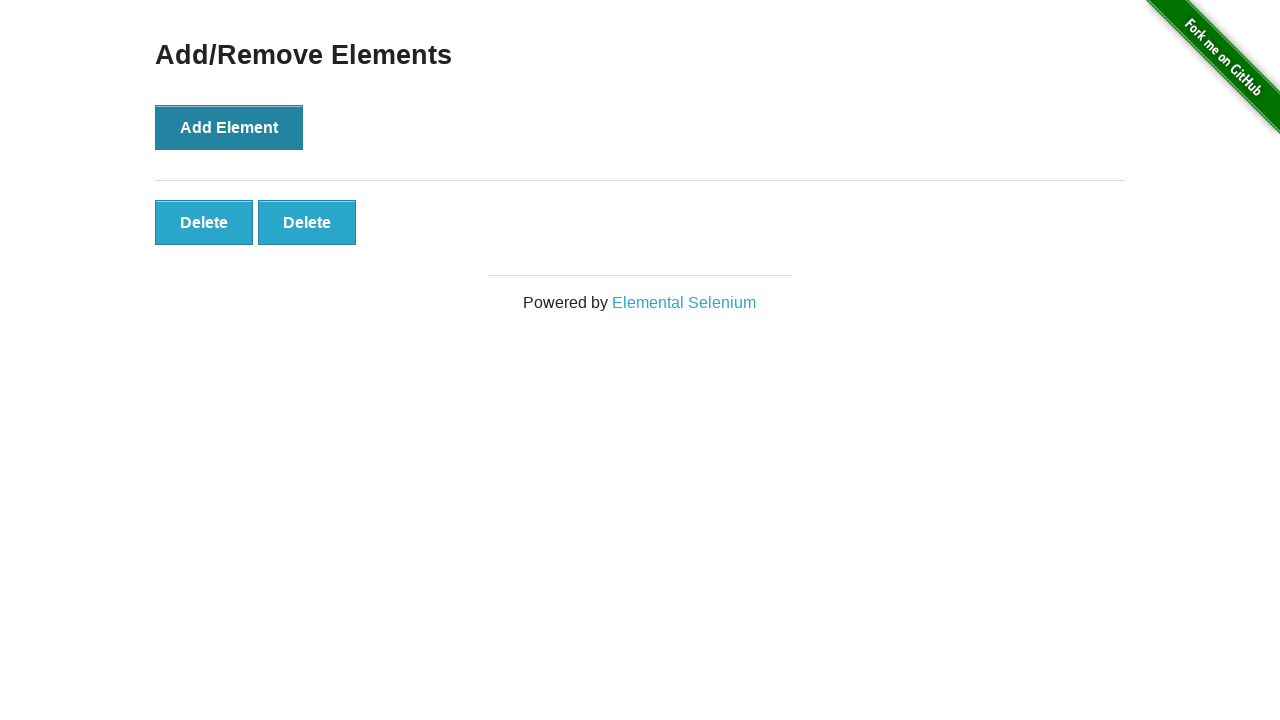

Verified that exactly 2 delete buttons are present
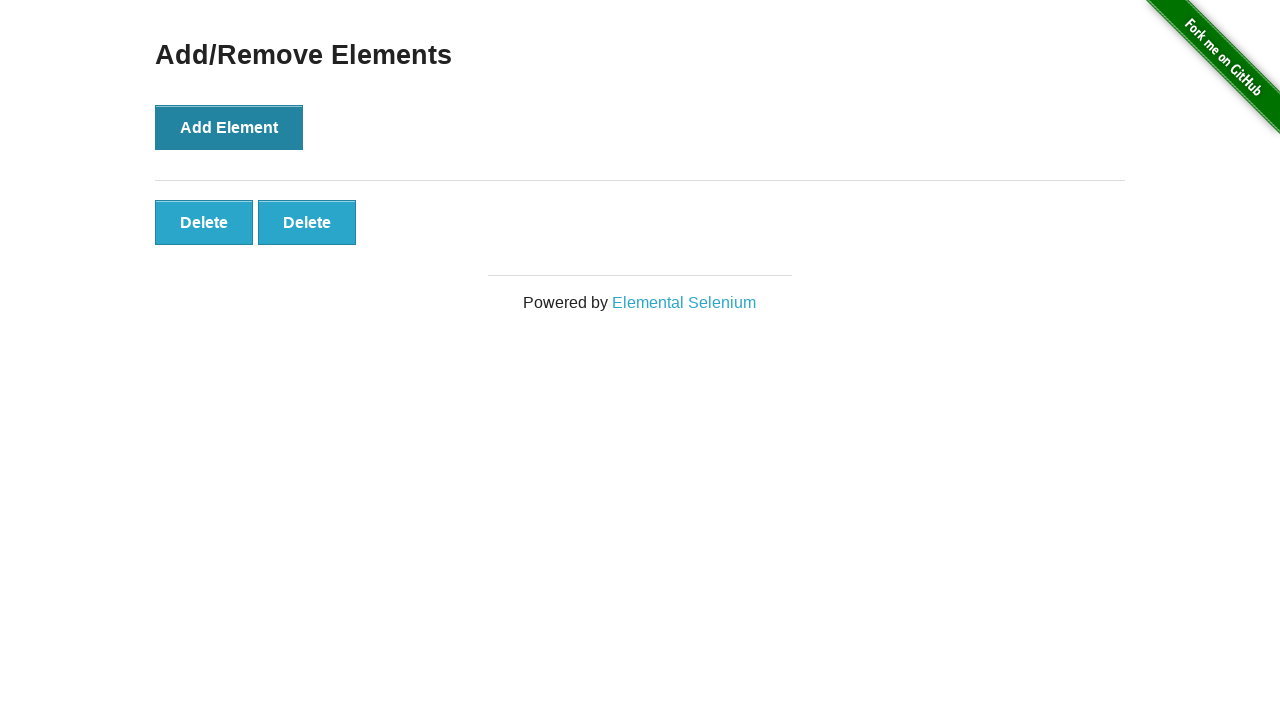

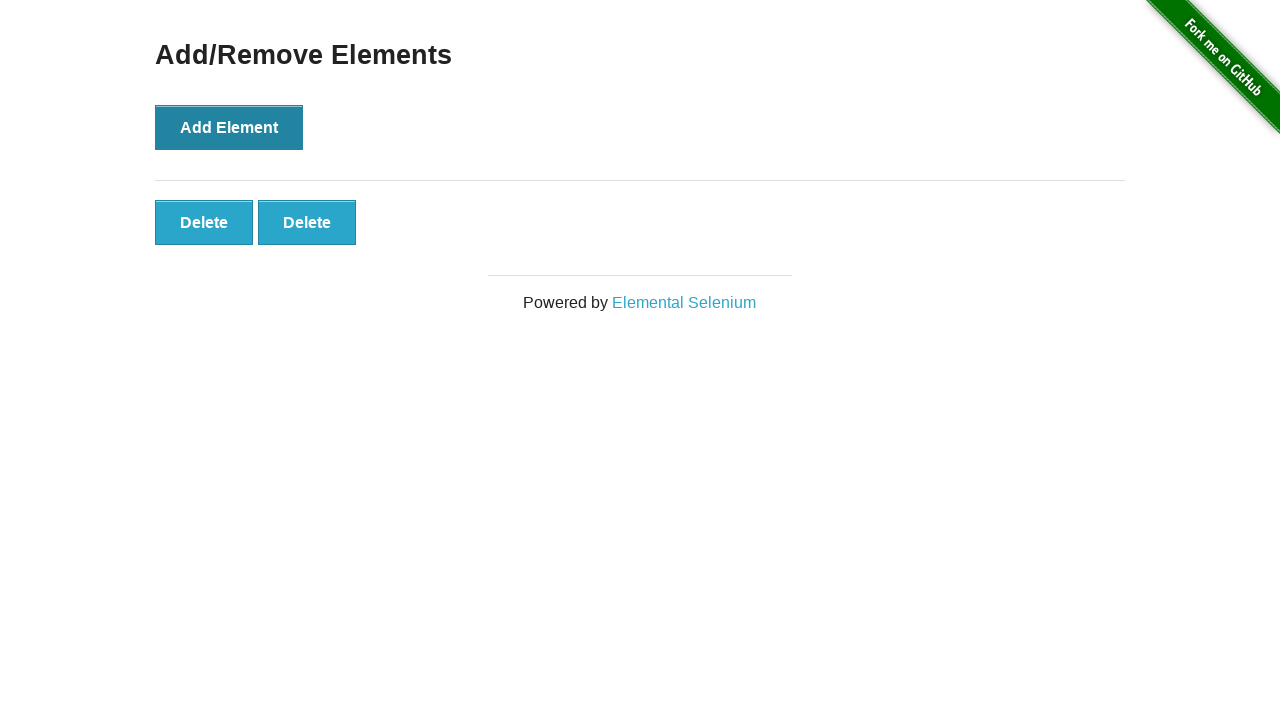